Tests accordion button functionality by clicking each accordion element twice to toggle active state on and off.

Starting URL: https://mkt.sispro.com.br/solicite-um-orcamento

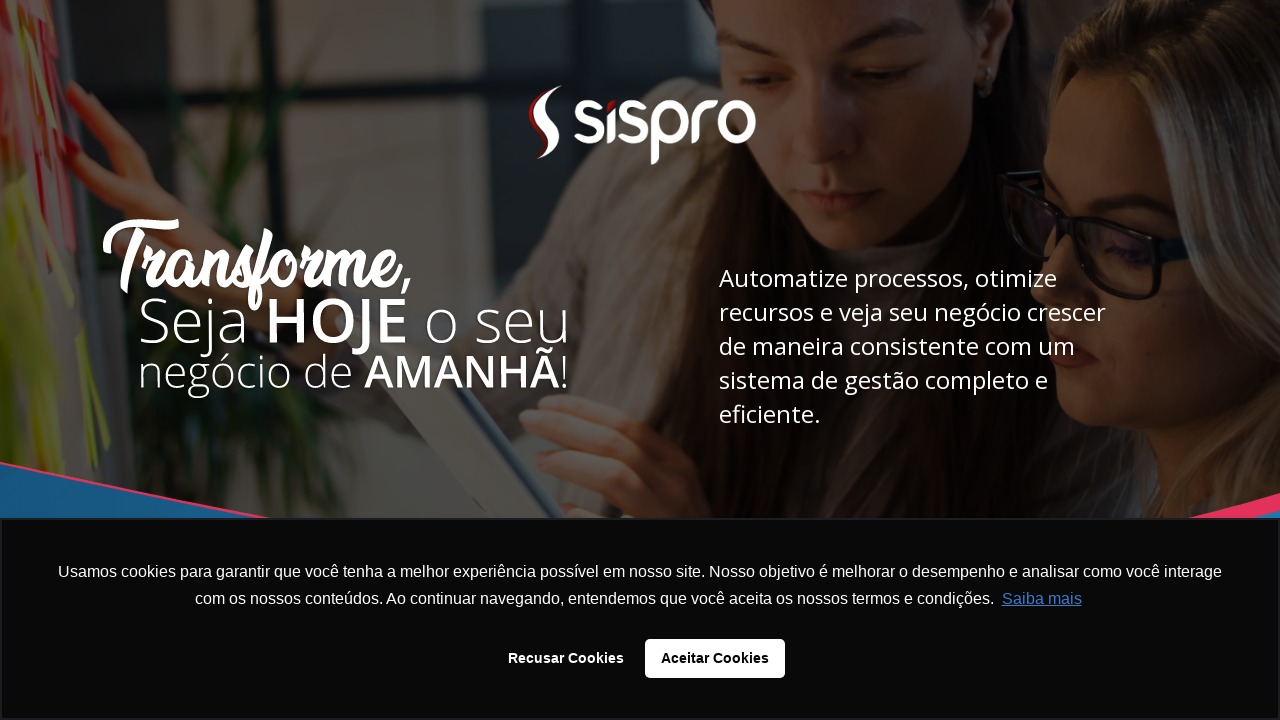

Waited for accordion container to load
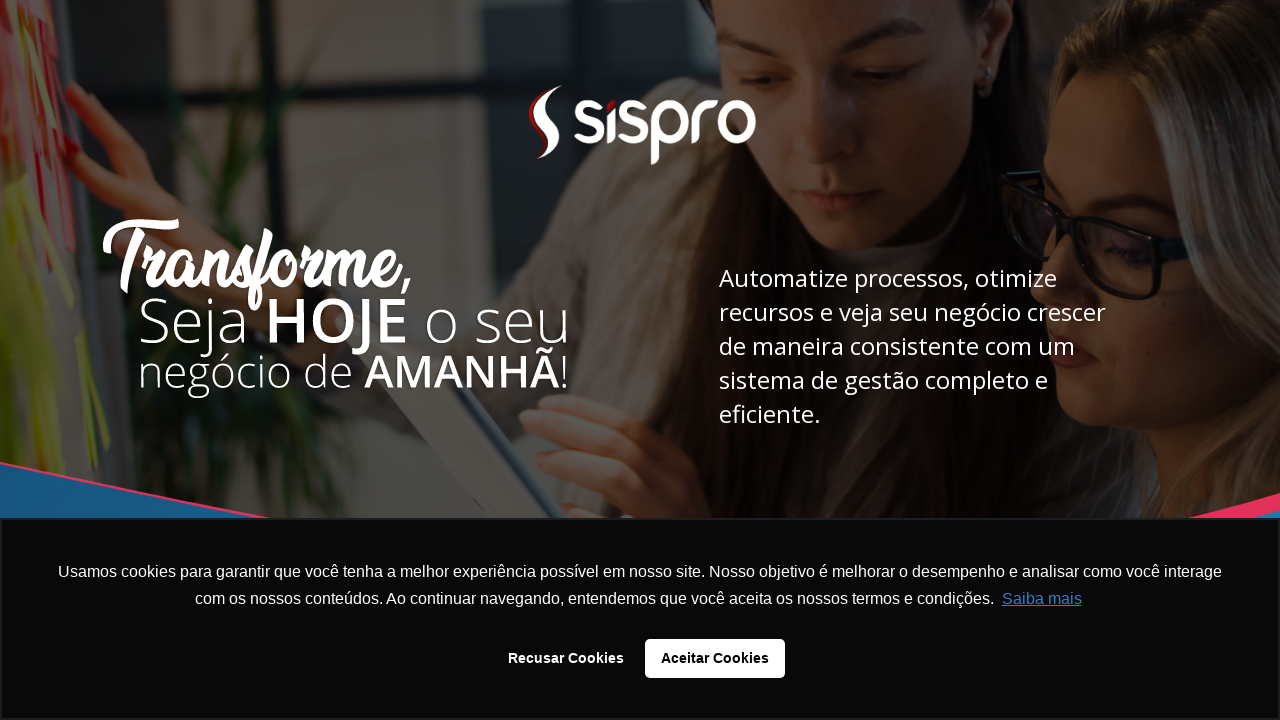

Located all accordion button elements
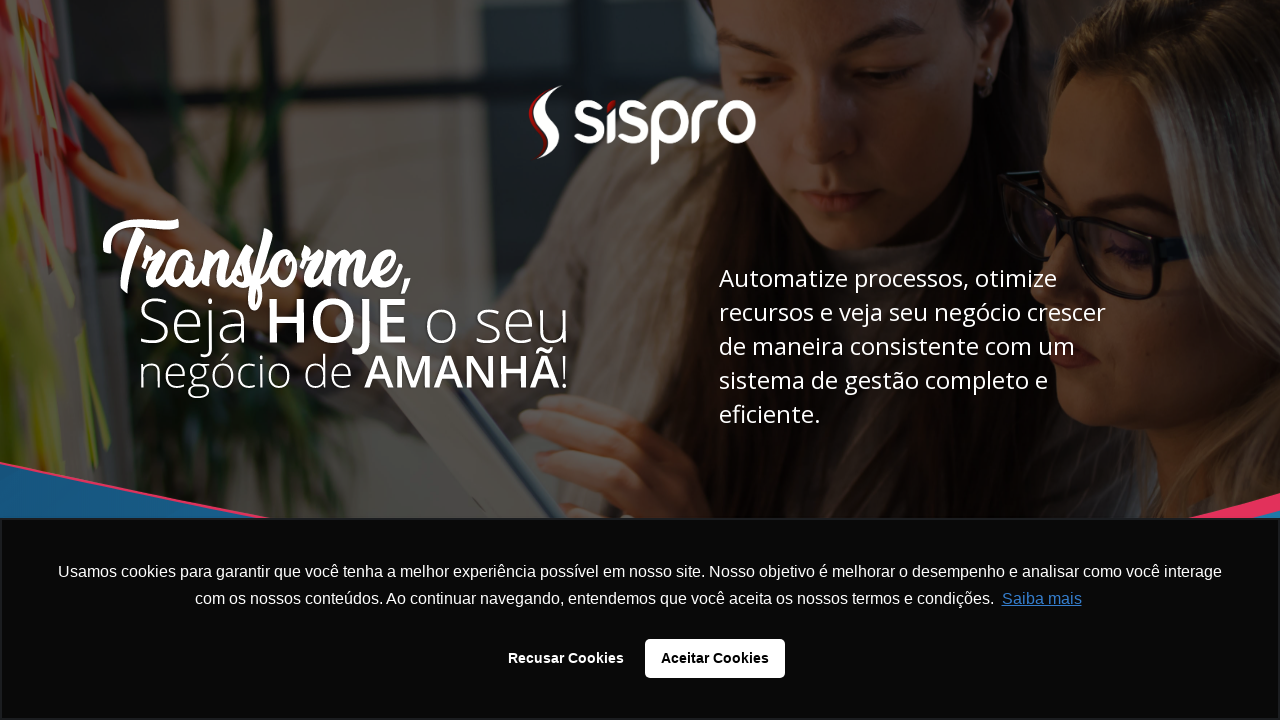

Found 4 accordion buttons
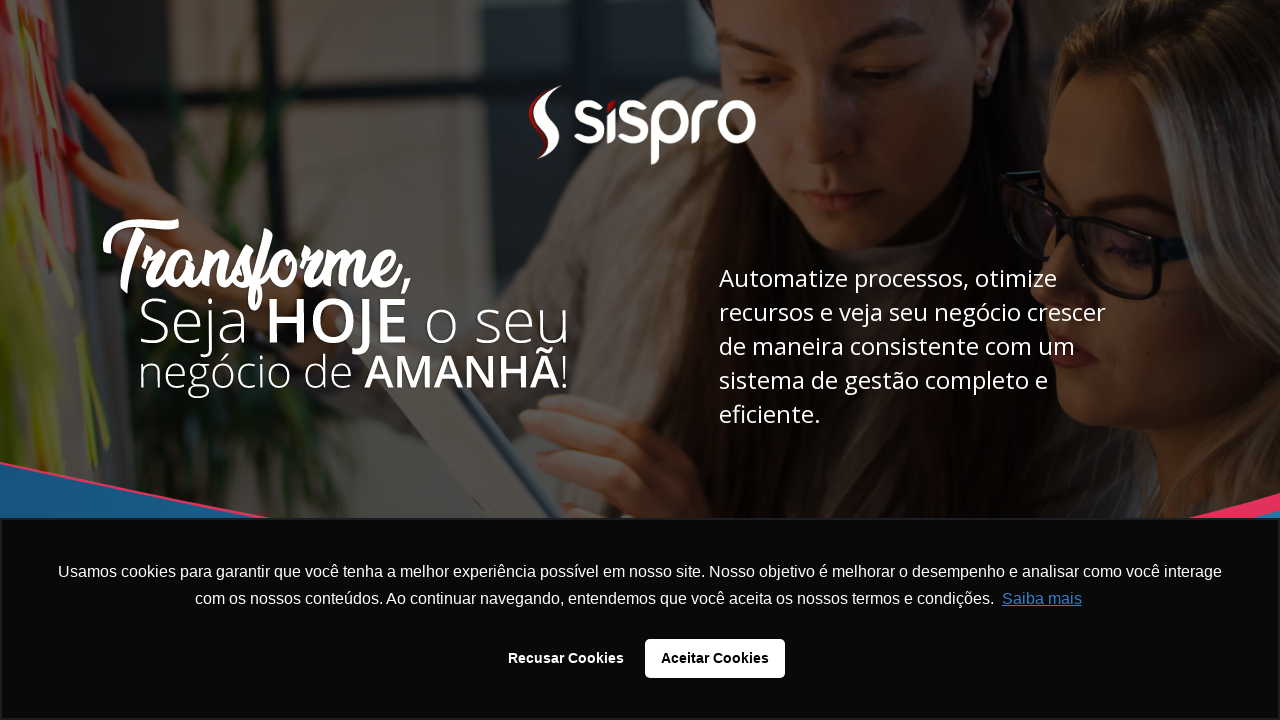

Clicked accordion button 1 to activate at (640, 360) on #rd-html-kmaya0b2 .accordion >> nth=0
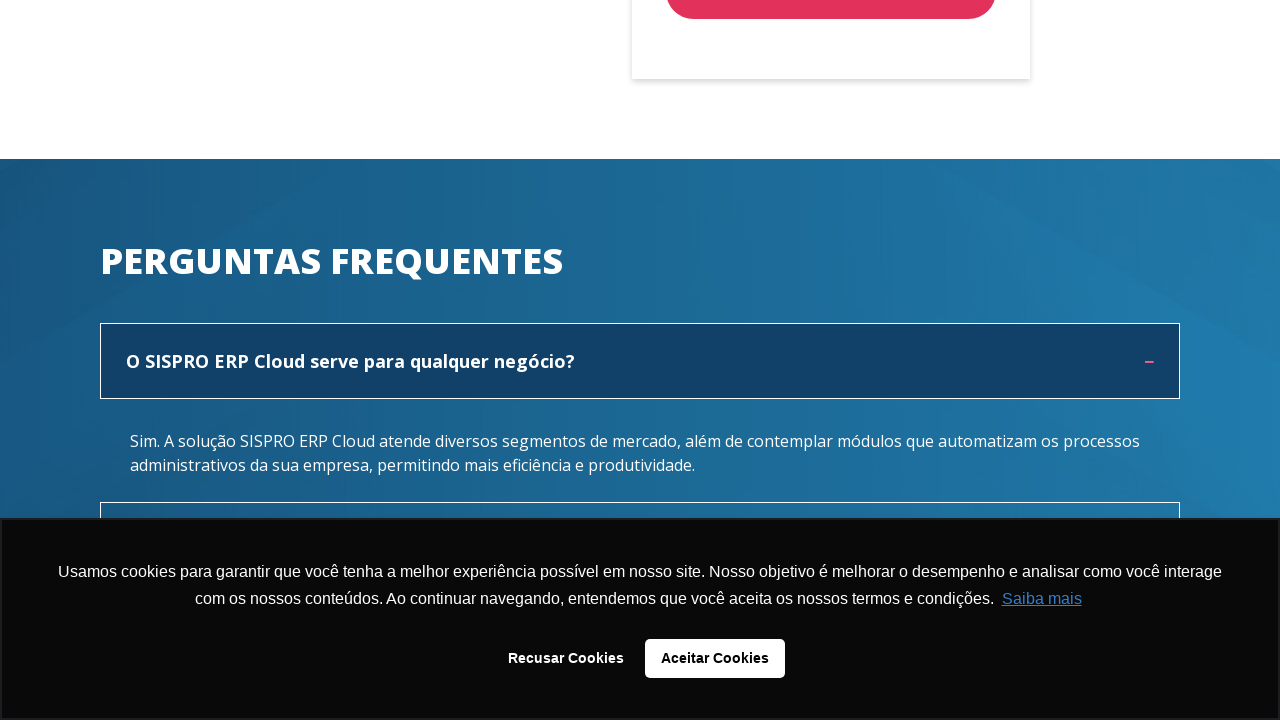

Clicked accordion button 1 to deactivate at (640, 361) on #rd-html-kmaya0b2 .accordion >> nth=0
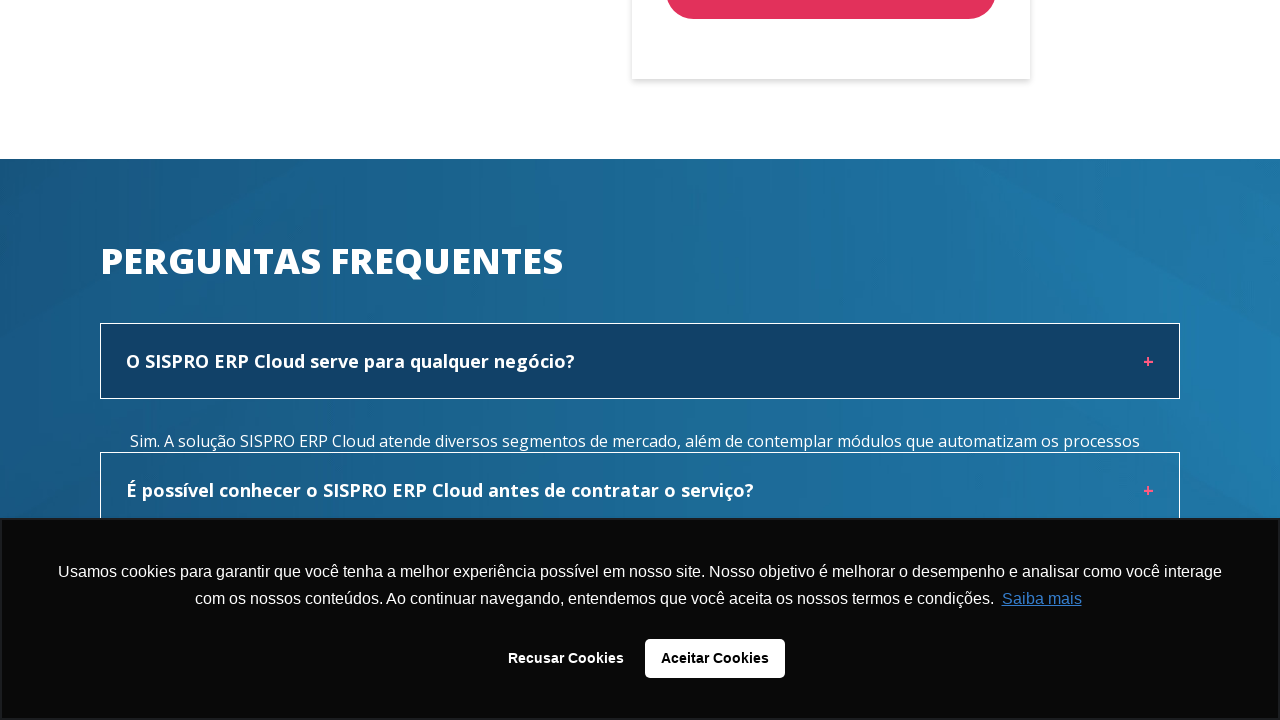

Clicked accordion button 2 to activate at (640, 437) on #rd-html-kmaya0b2 .accordion >> nth=1
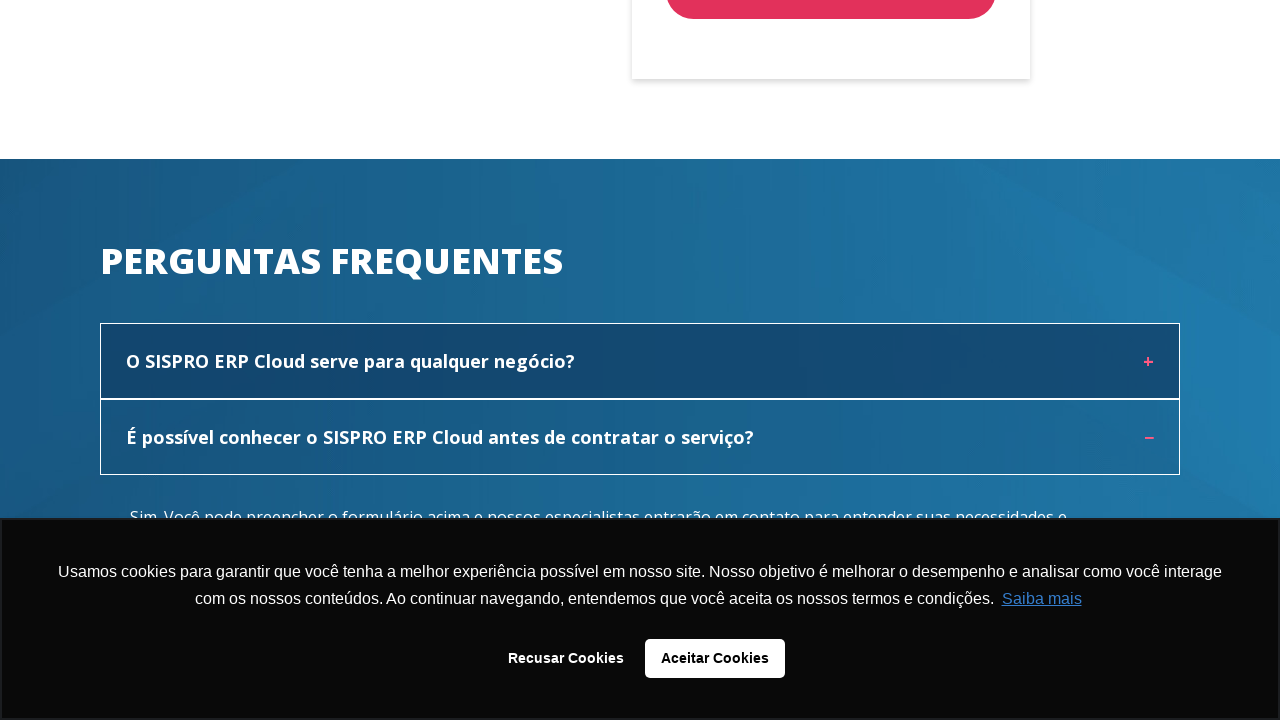

Clicked accordion button 2 to deactivate at (640, 437) on #rd-html-kmaya0b2 .accordion >> nth=1
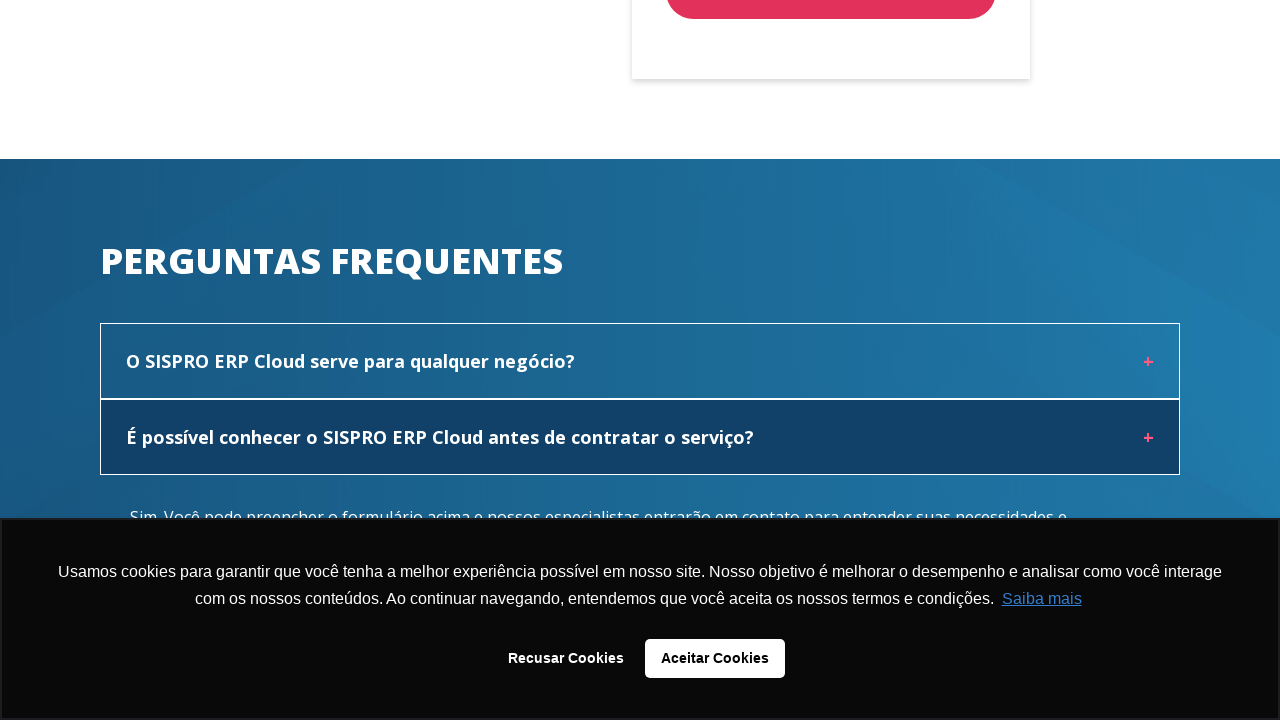

Clicked accordion button 3 to activate at (640, 513) on #rd-html-kmaya0b2 .accordion >> nth=2
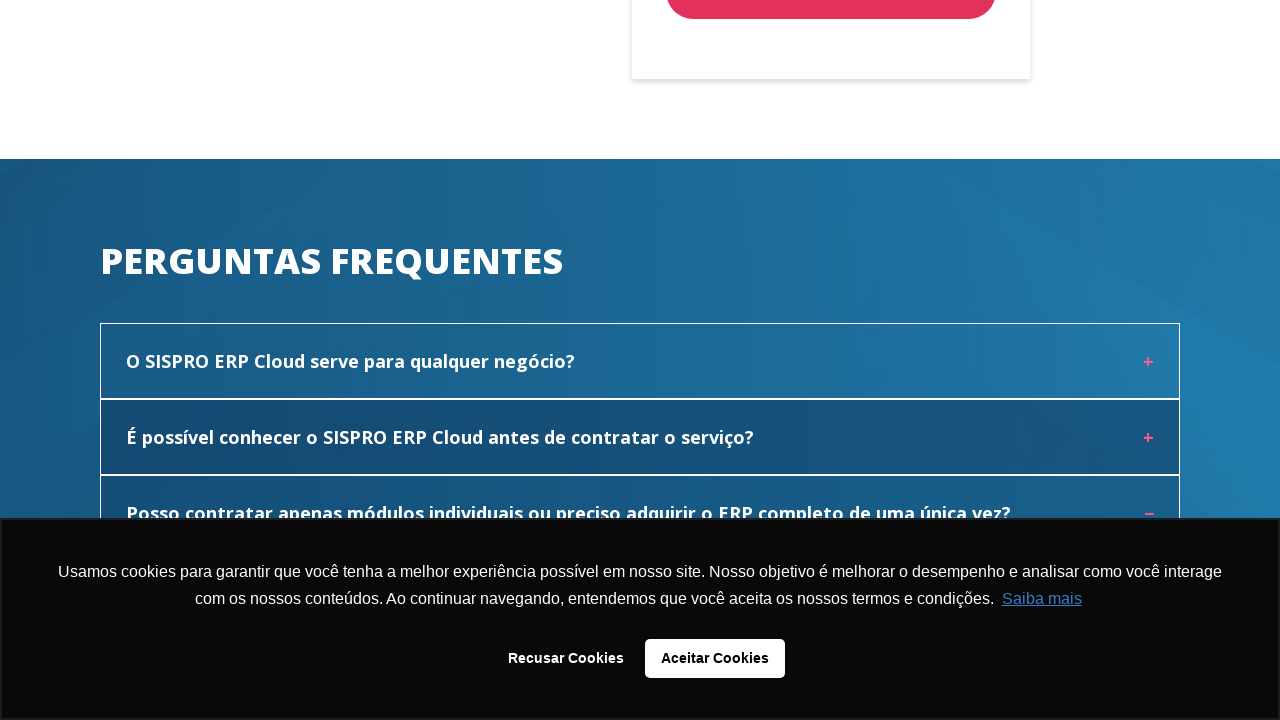

Clicked accordion button 3 to deactivate at (640, 513) on #rd-html-kmaya0b2 .accordion >> nth=2
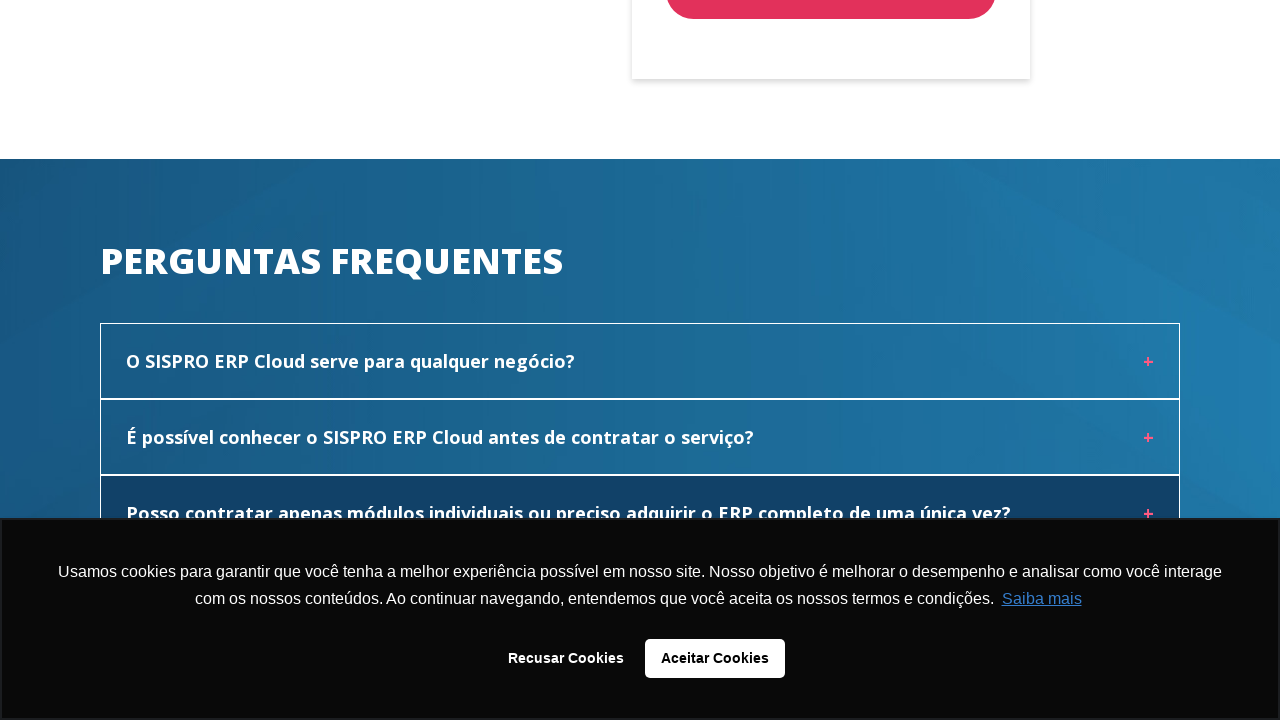

Clicked accordion button 4 to activate at (640, 399) on #rd-html-kmaya0b2 .accordion >> nth=3
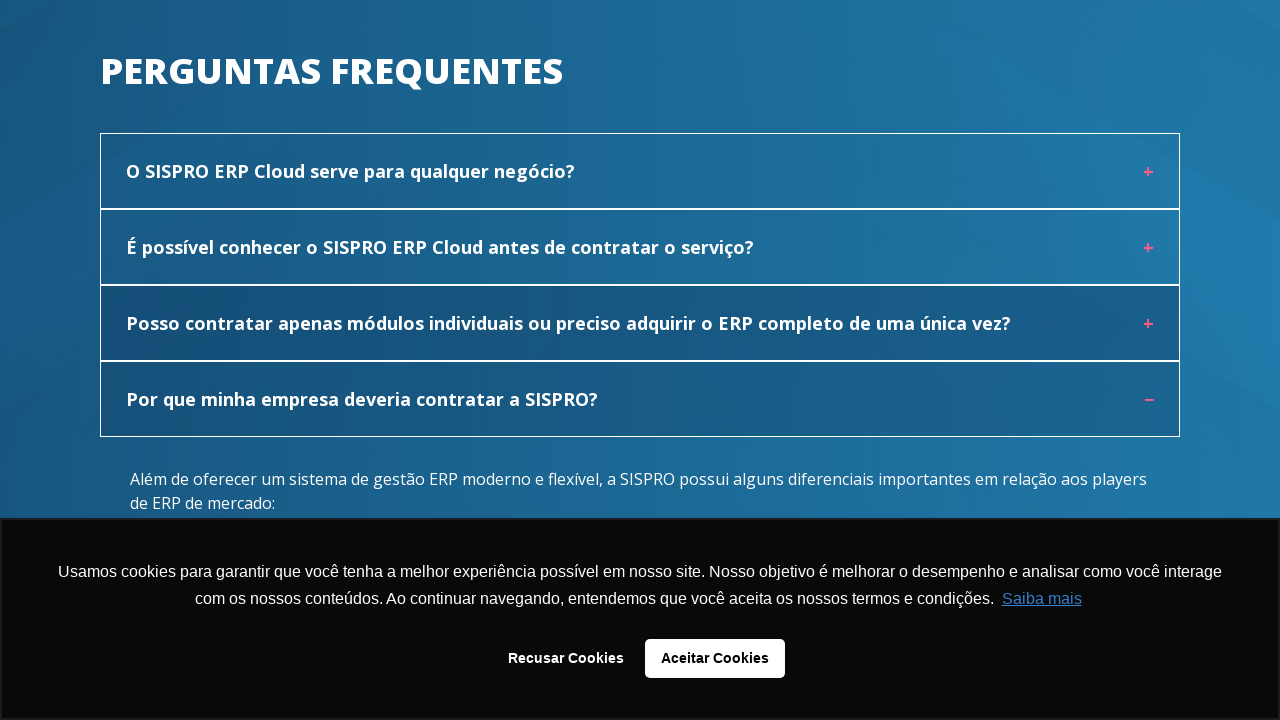

Clicked accordion button 4 to deactivate at (640, 399) on #rd-html-kmaya0b2 .accordion >> nth=3
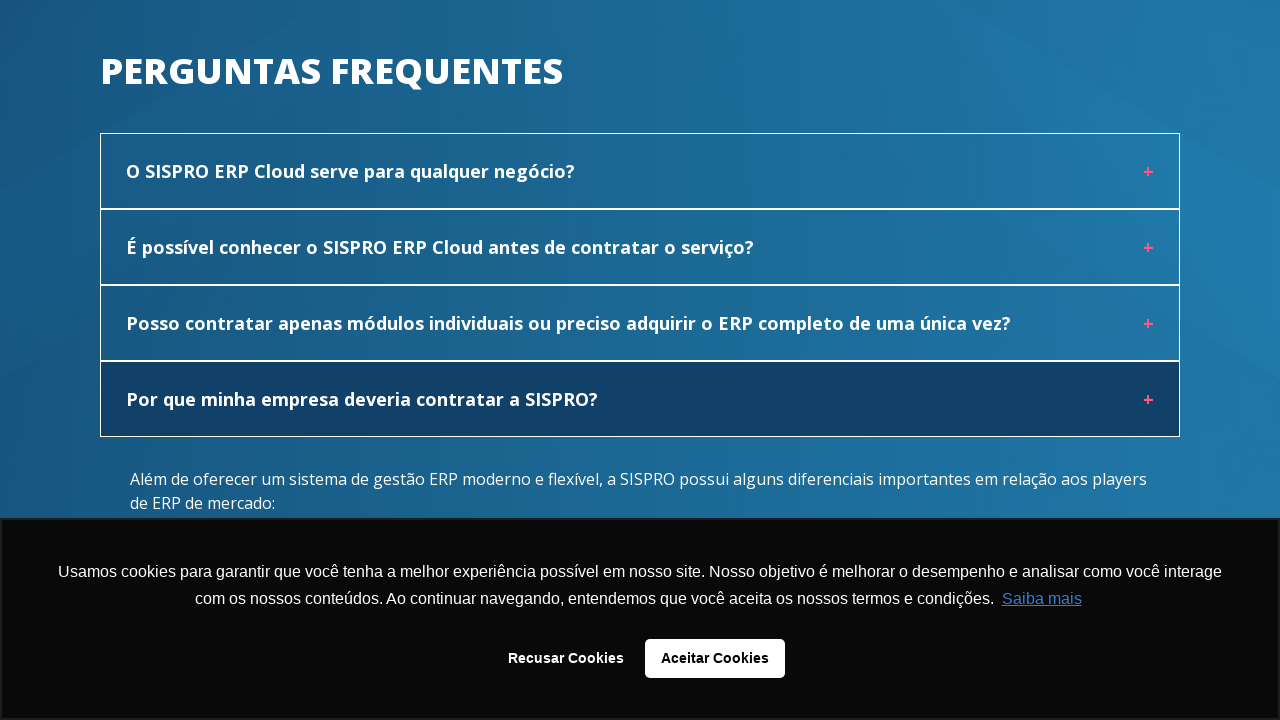

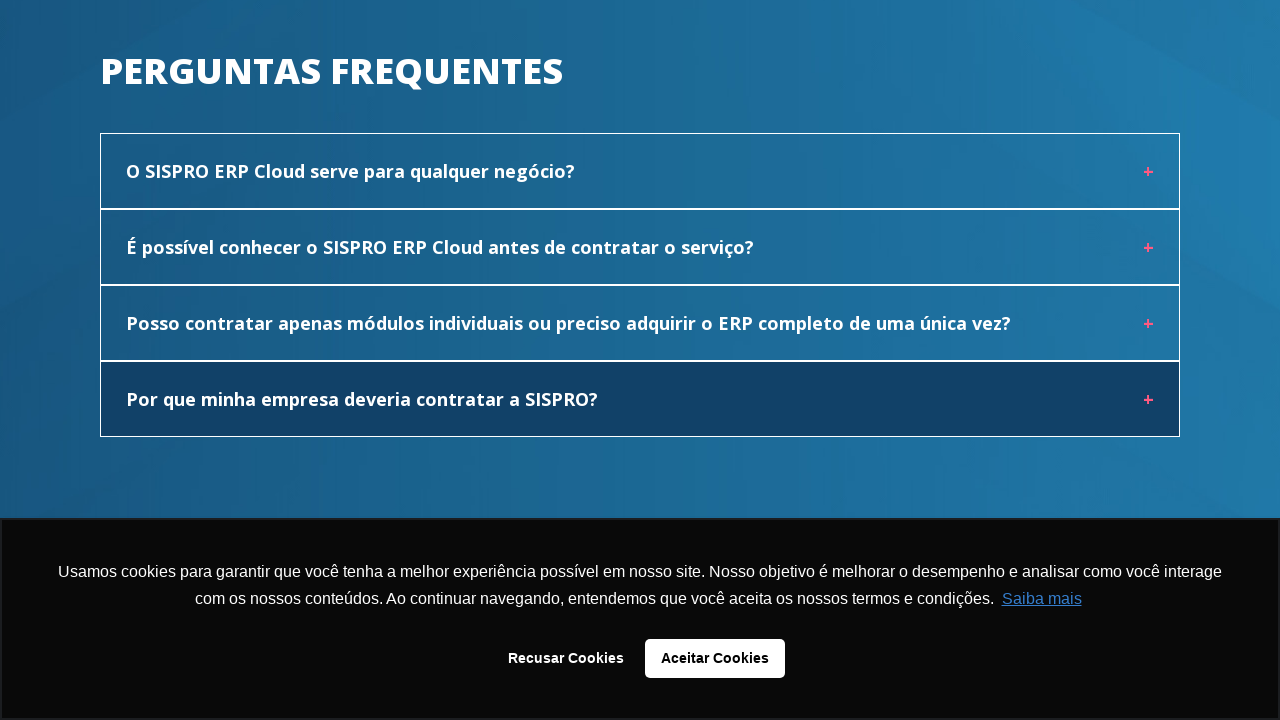